Tests mortgage loan calculator functionality by entering purchase price and down payment values into the calculator form

Starting URL: https://www.mlcalc.com

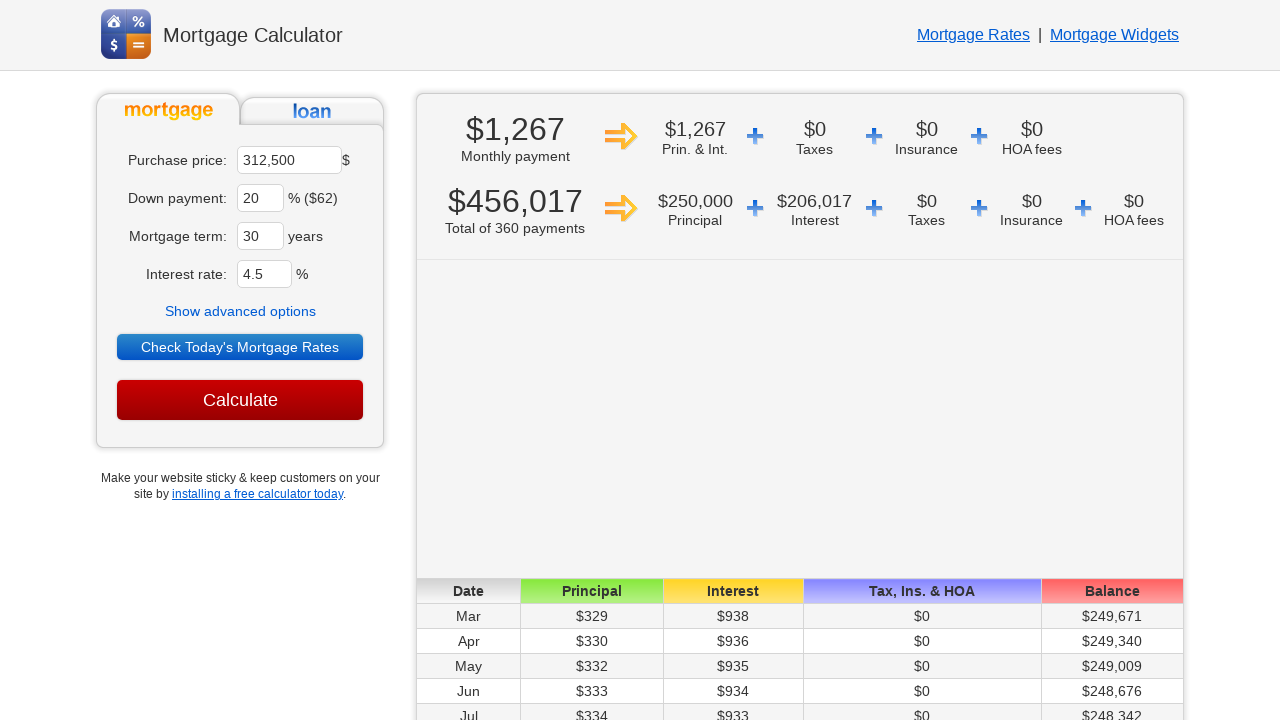

Cleared purchase price field on input[name='ma']
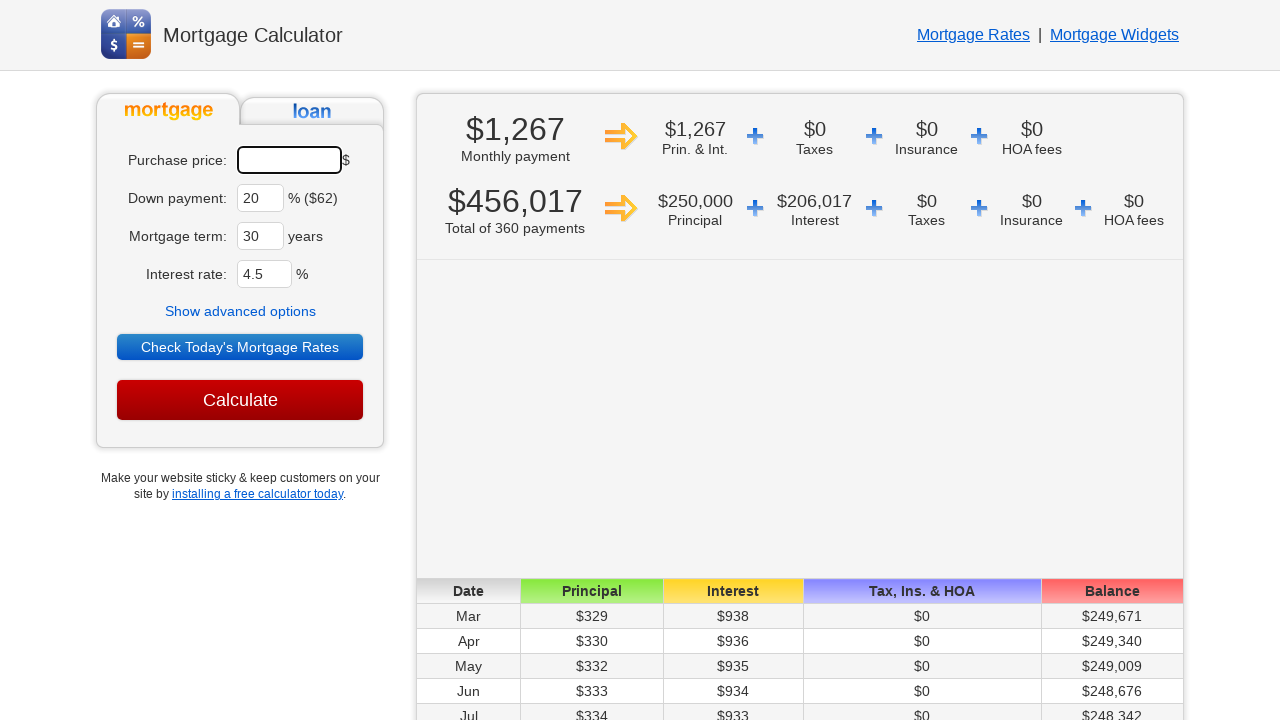

Entered purchase price value of 450000 on input[name='ma']
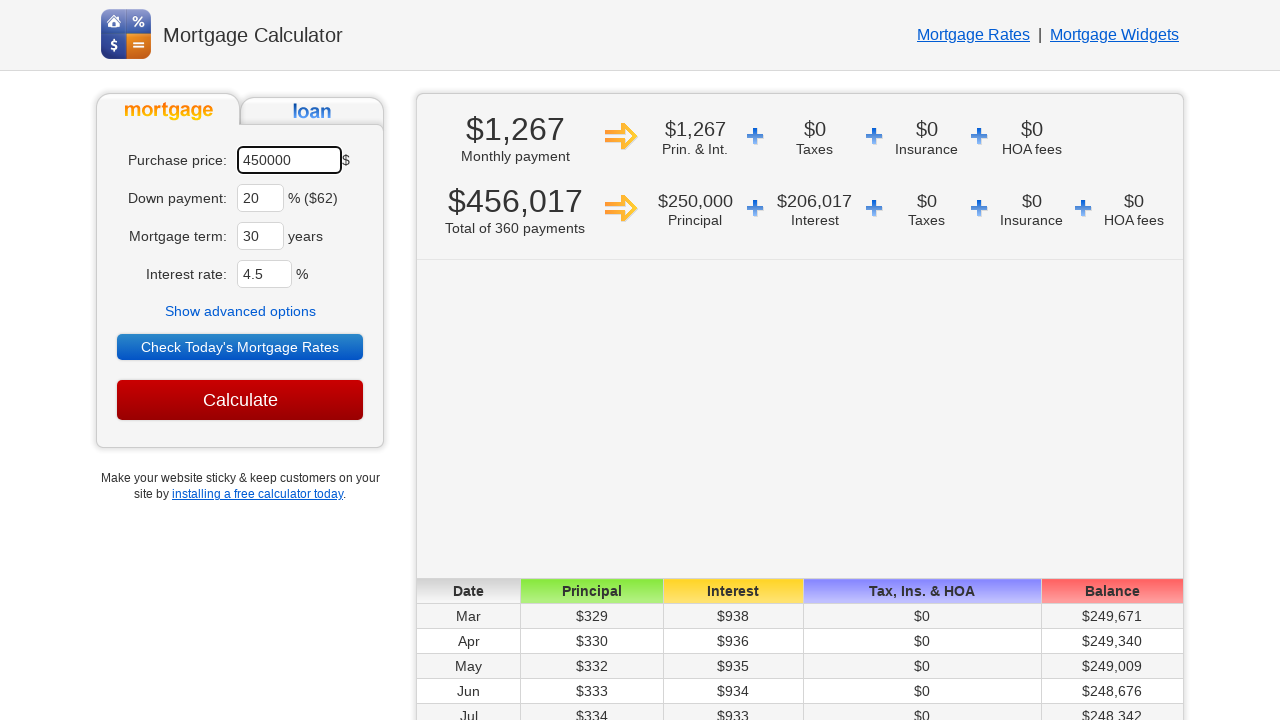

Cleared down payment field on input[name='dp']
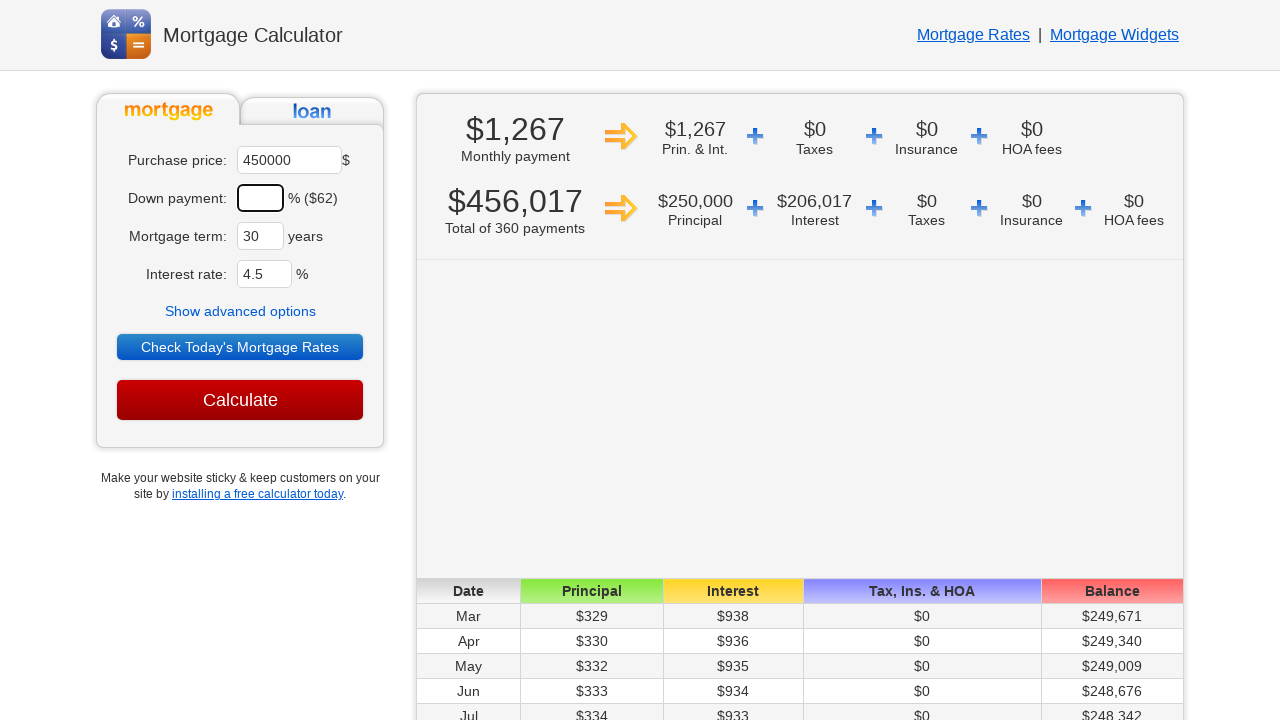

Entered down payment value of 25 on input[name='dp']
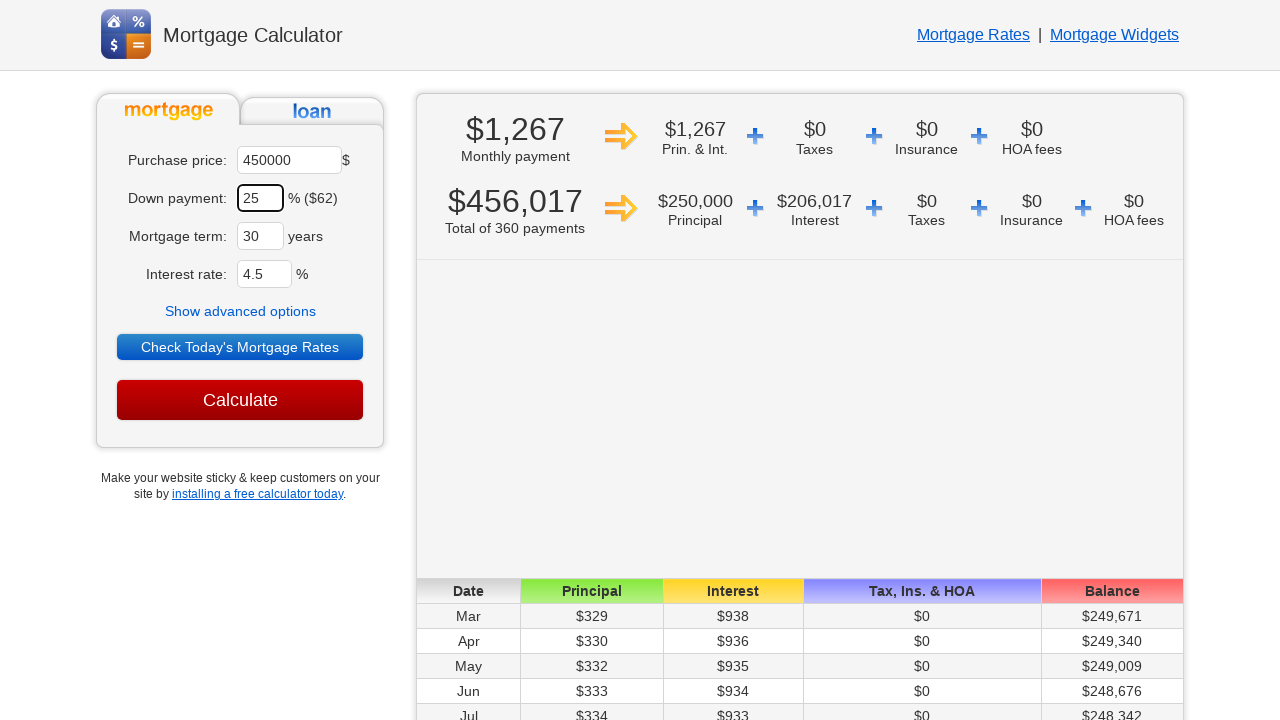

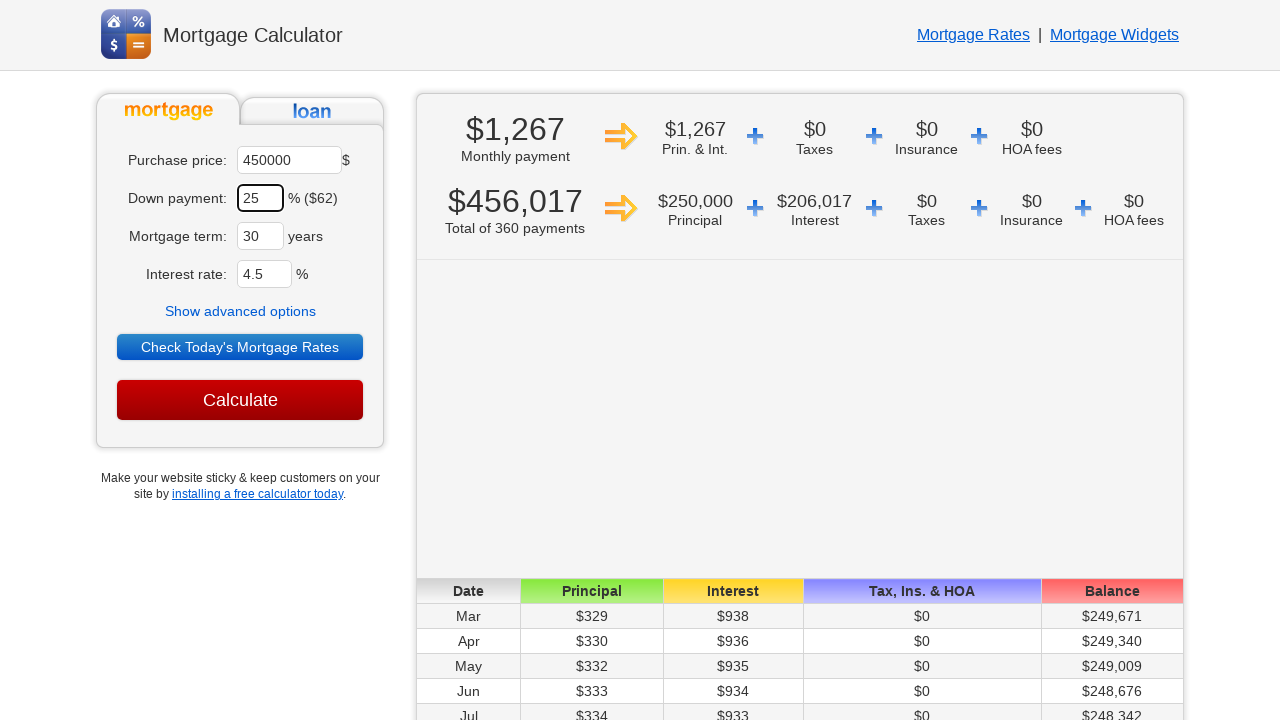